Tests opening a new tab and switching between tabs

Starting URL: https://codenboxautomationlab.com/practice/

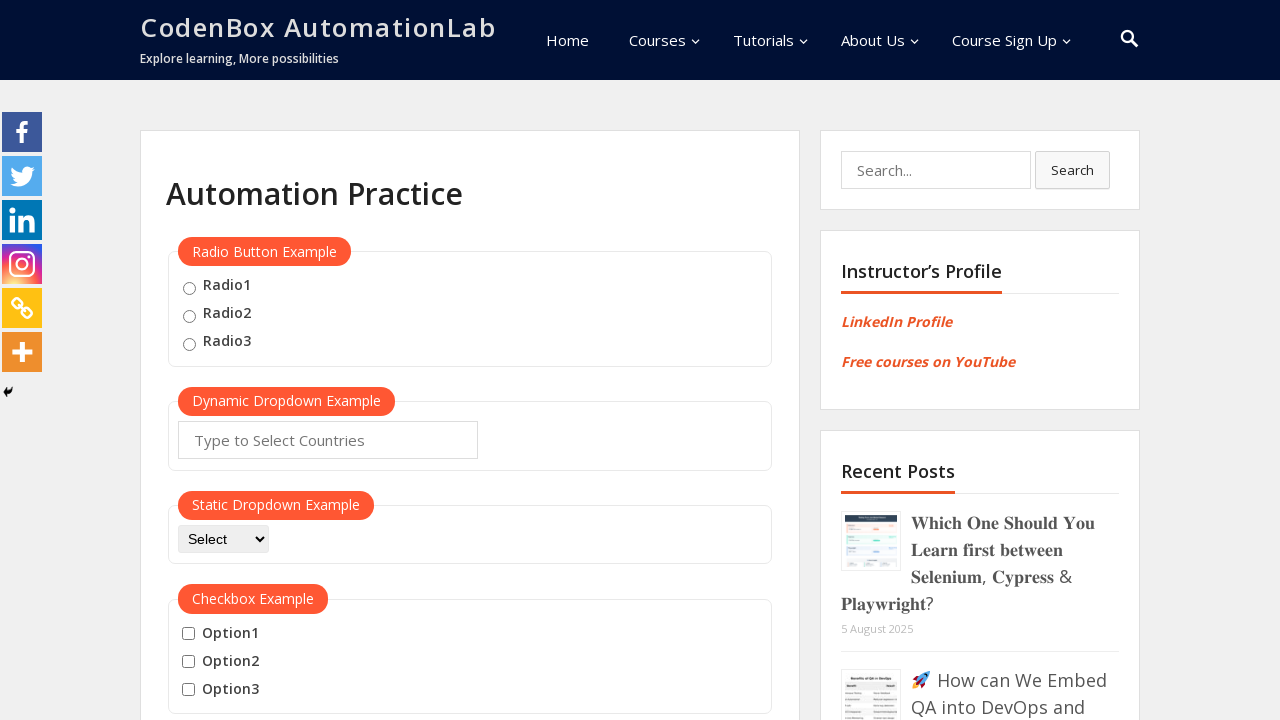

Scrolled page down to 700px to view the open tab button
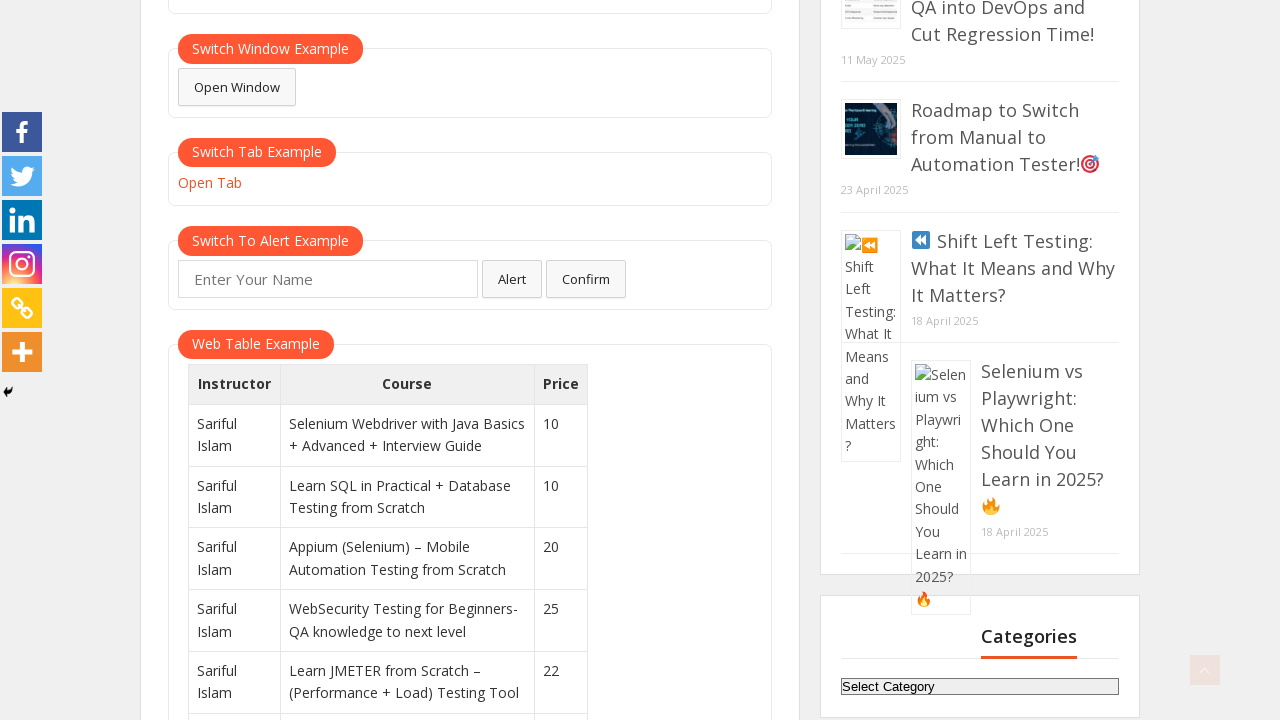

Clicked the open tab button and new tab popup appeared at (210, 183) on #opentab
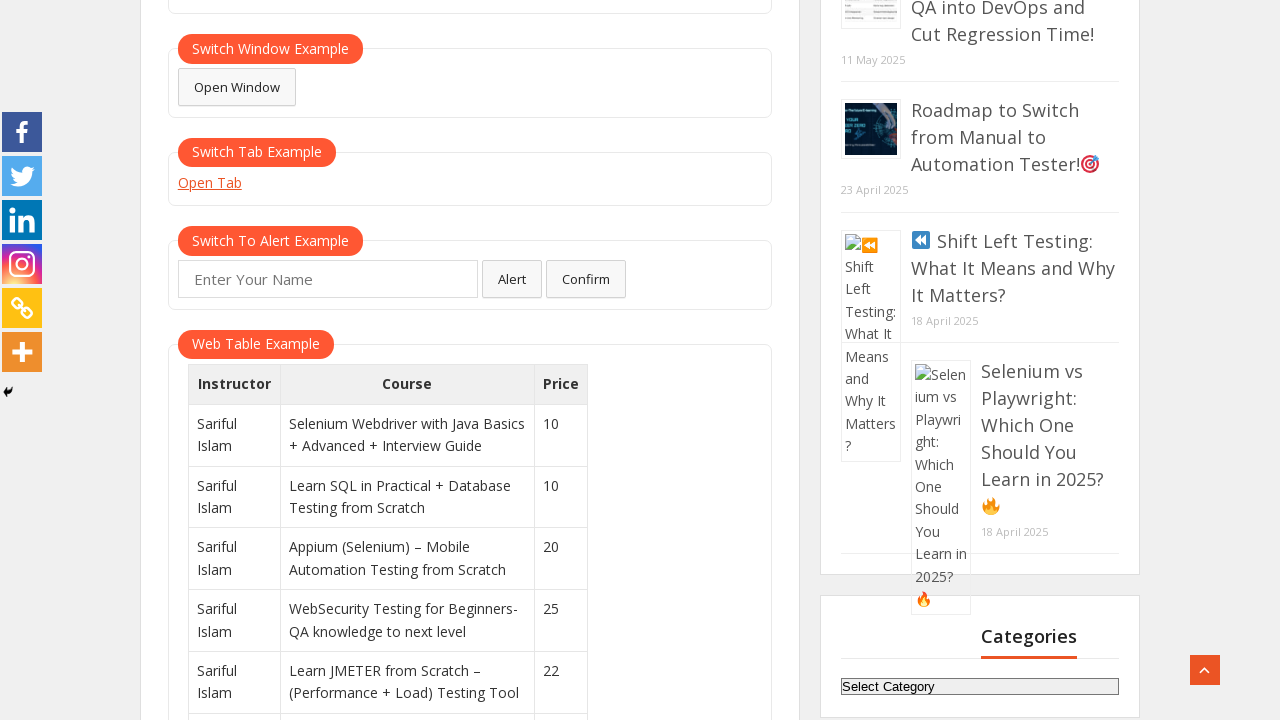

Captured reference to newly opened tab
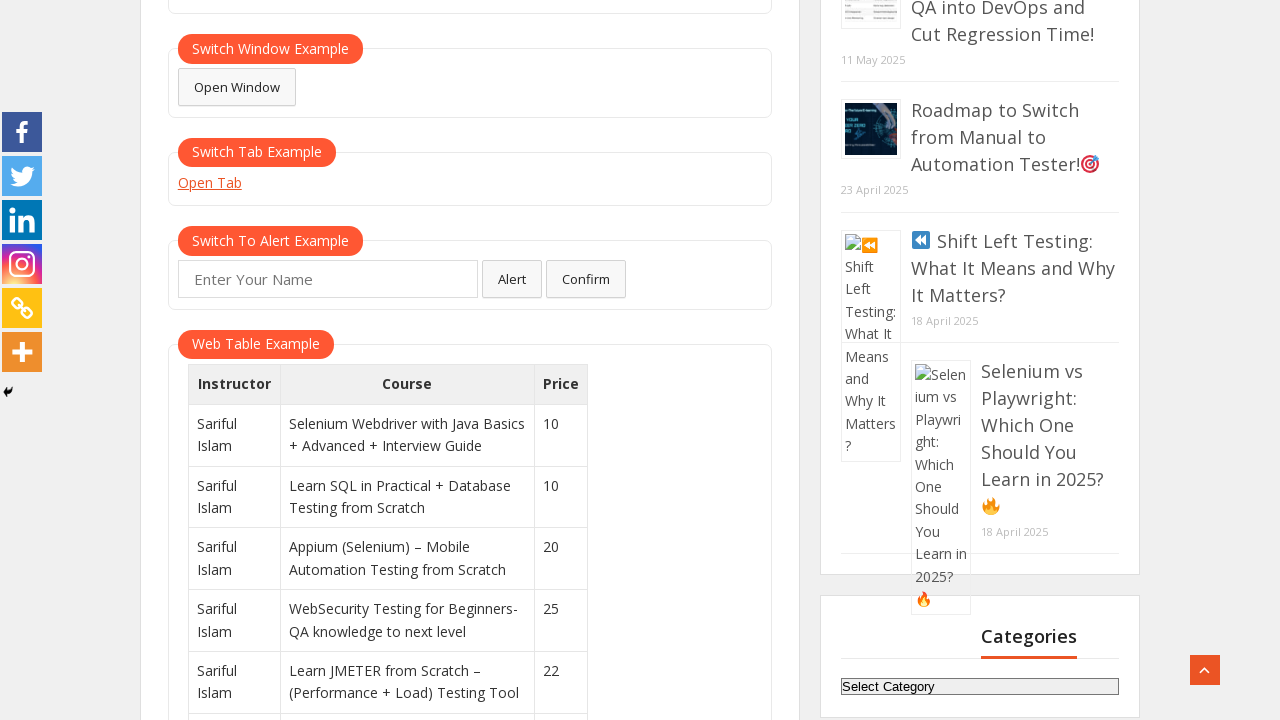

Switched back to original tab by bringing it to front
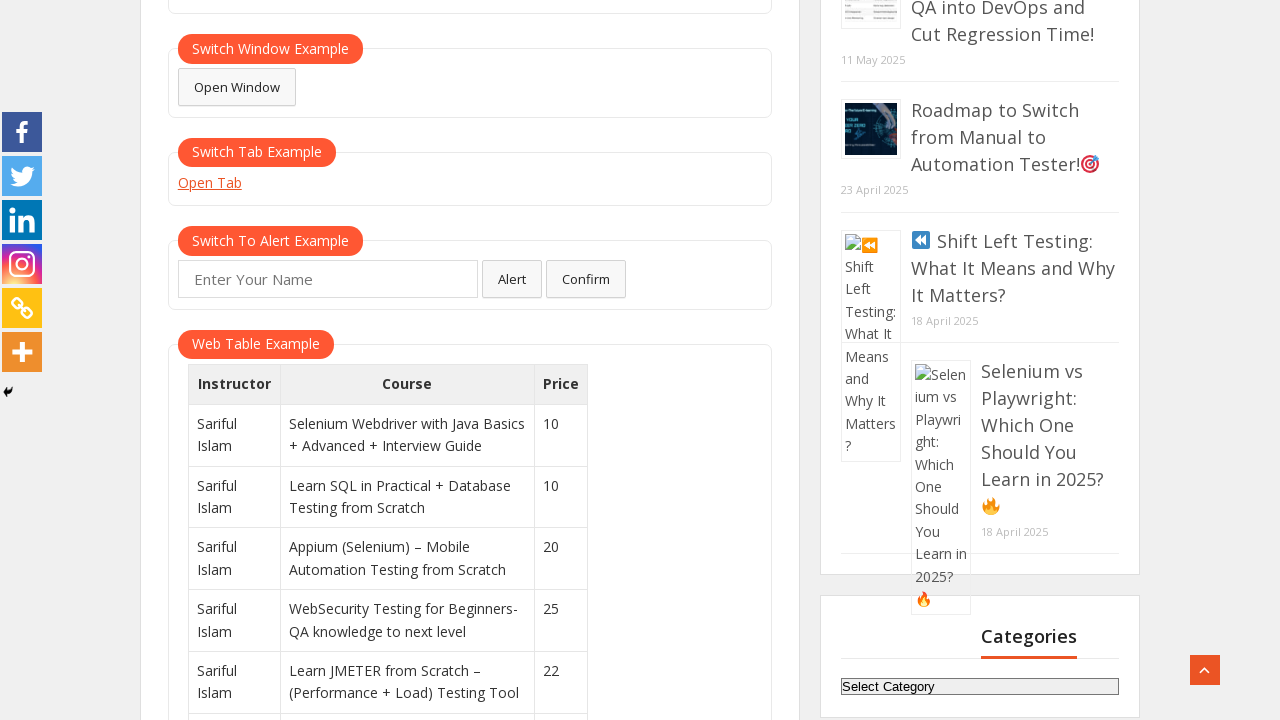

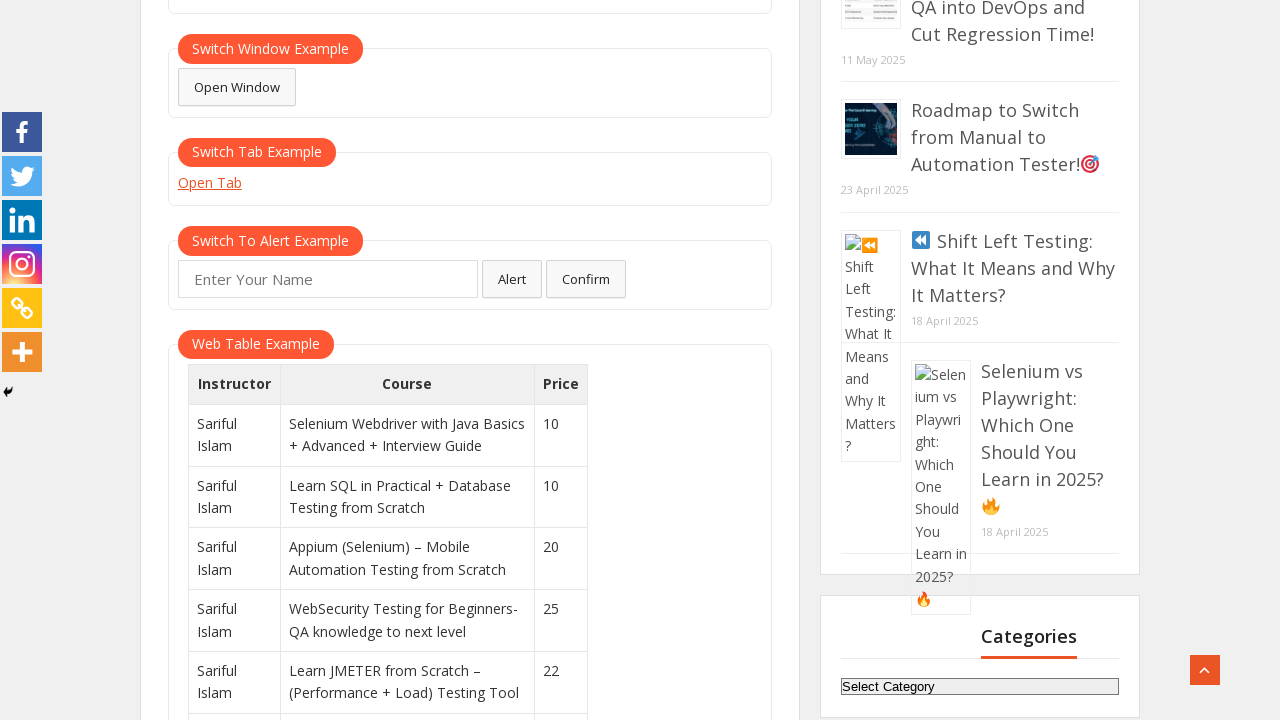